Navigates to MakeMyTrip flights page and waits for it to load completely

Starting URL: https://www.makemytrip.com/flights/?gclid=CjwKCAjwx8iIBhBwEiwA2quaqzdajJUs7RQmxRRjHCBolIfqwI-3ZjIxkD_8RMkSRqbrvzhAQTpchhoCgdYQAvD_BwE&cmp=SEM|D|DF|G|Brand|B_M_Makemytrip_Search_Exact|Brand_Top_5_Exact|RSA|529579609614&s_kwcid=AL!1631!3!529579609614!e!!g!!makemytrip&ef_id=CjwKCAjwx8iIBhBwEiwA2quaqzdajJUs7RQmxRRjHCBolIfqwI-3ZjIxkD_8RMkSRqbrvzhAQTpchhoCgdYQAvD_BwE:G:s

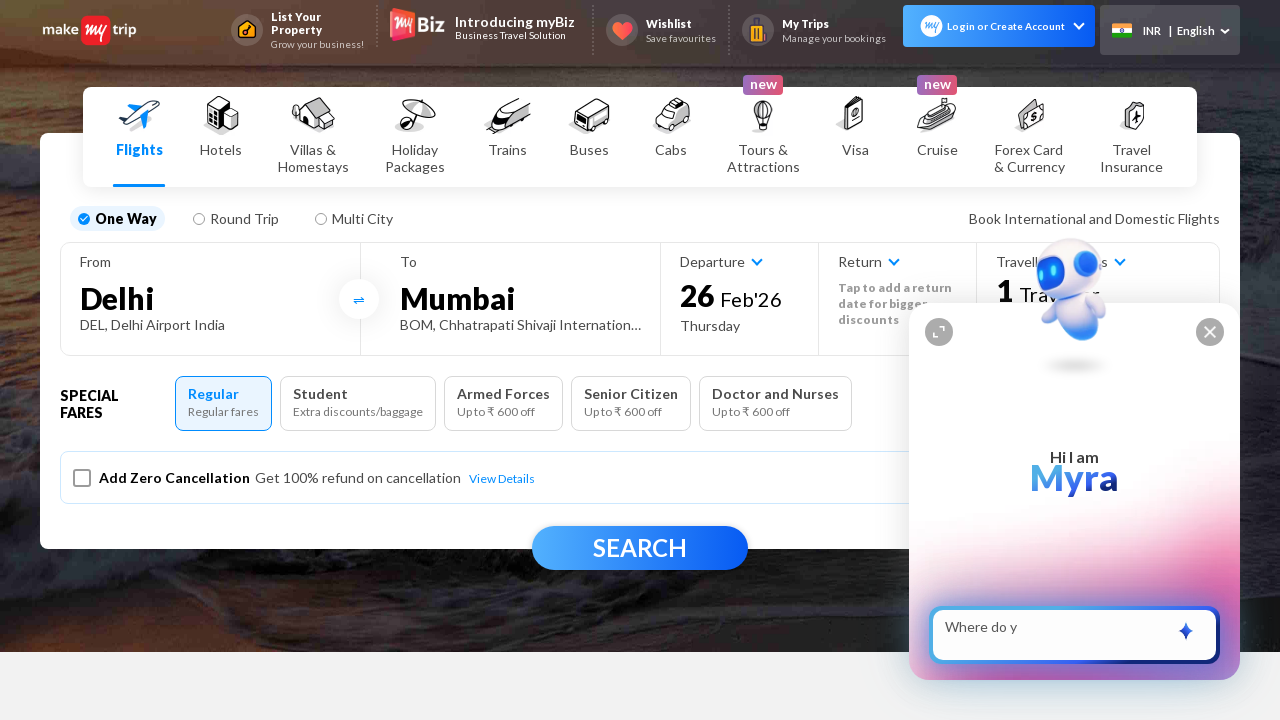

Waited for page to reach networkidle state
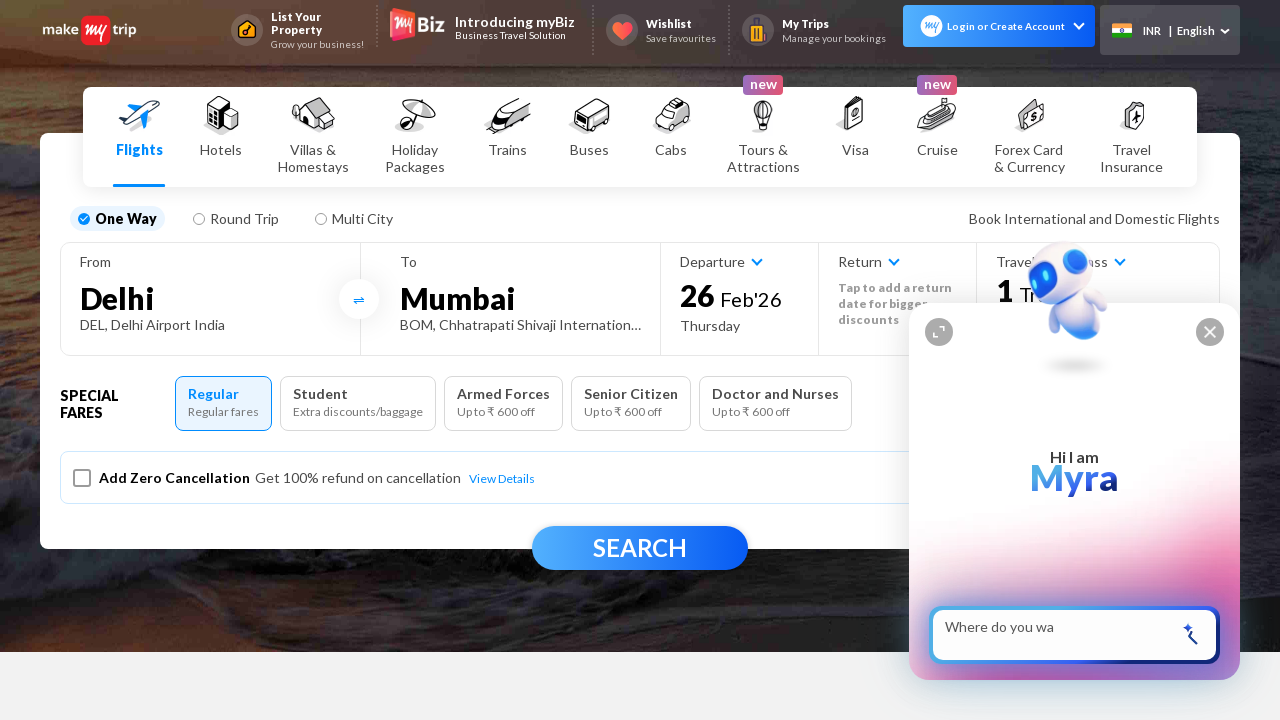

Waited 2000ms for dynamic content to fully load
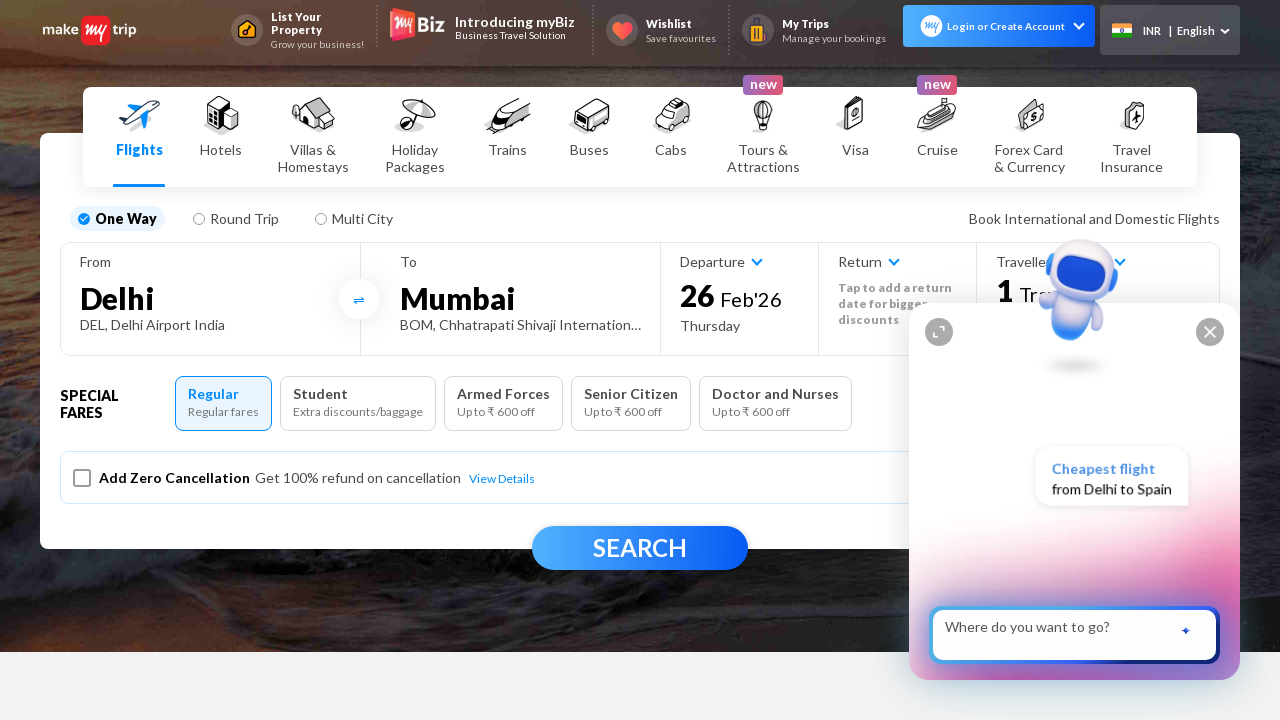

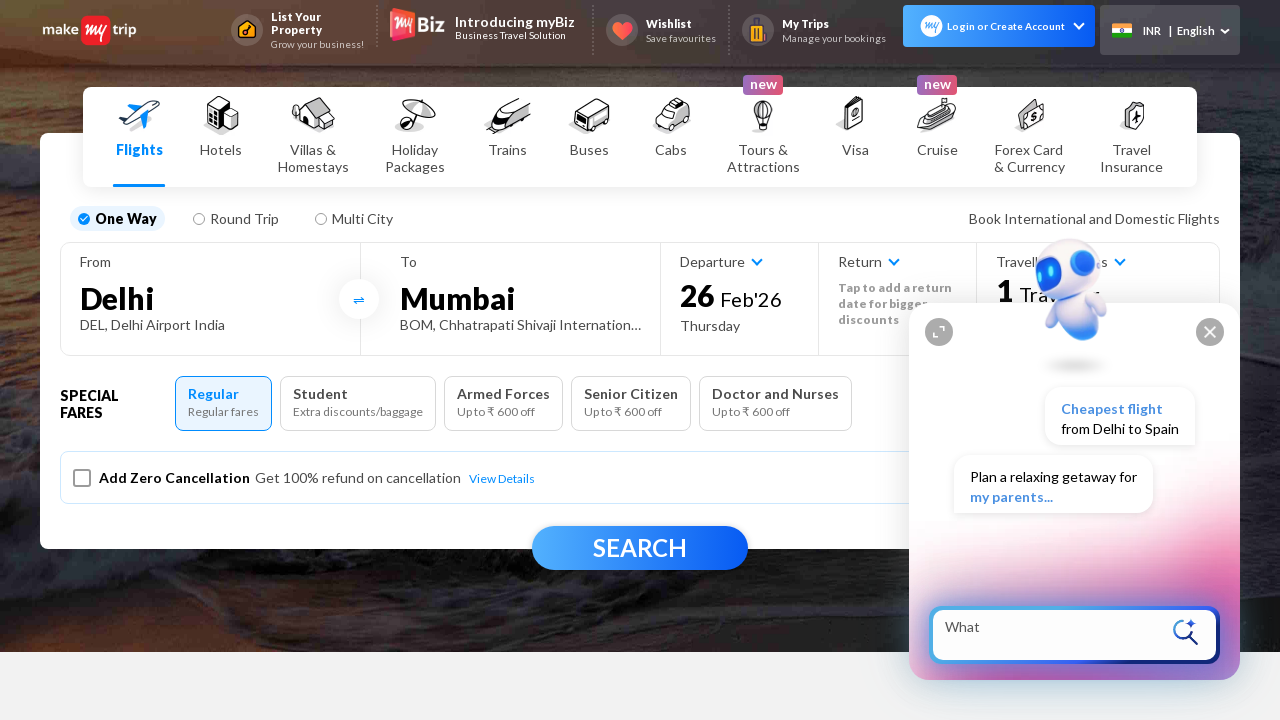